Tests the Spark Design System's Date Time Picker components by navigating through the Storybook interface, selecting different date picker variants, and interacting with the date/time picker controls within an iframe.

Starting URL: https://spark-design.kambicdn.com/

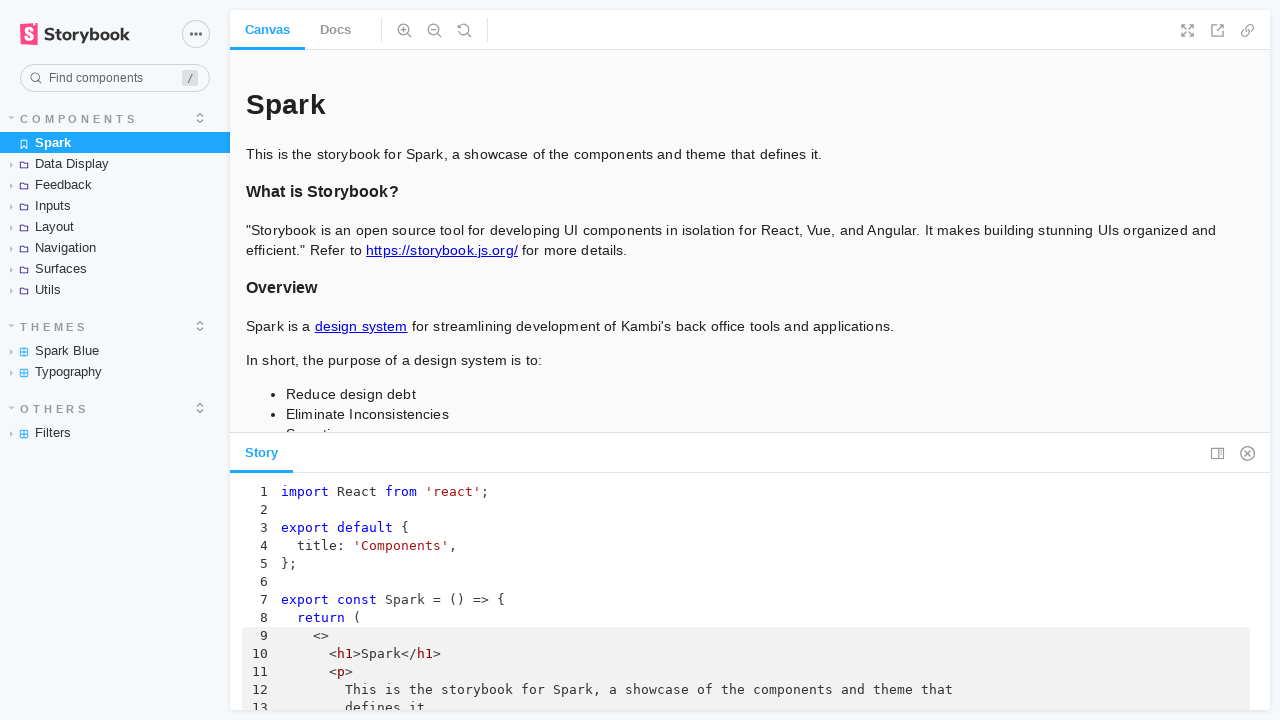

Navigated to Spark Design System Storybook components page
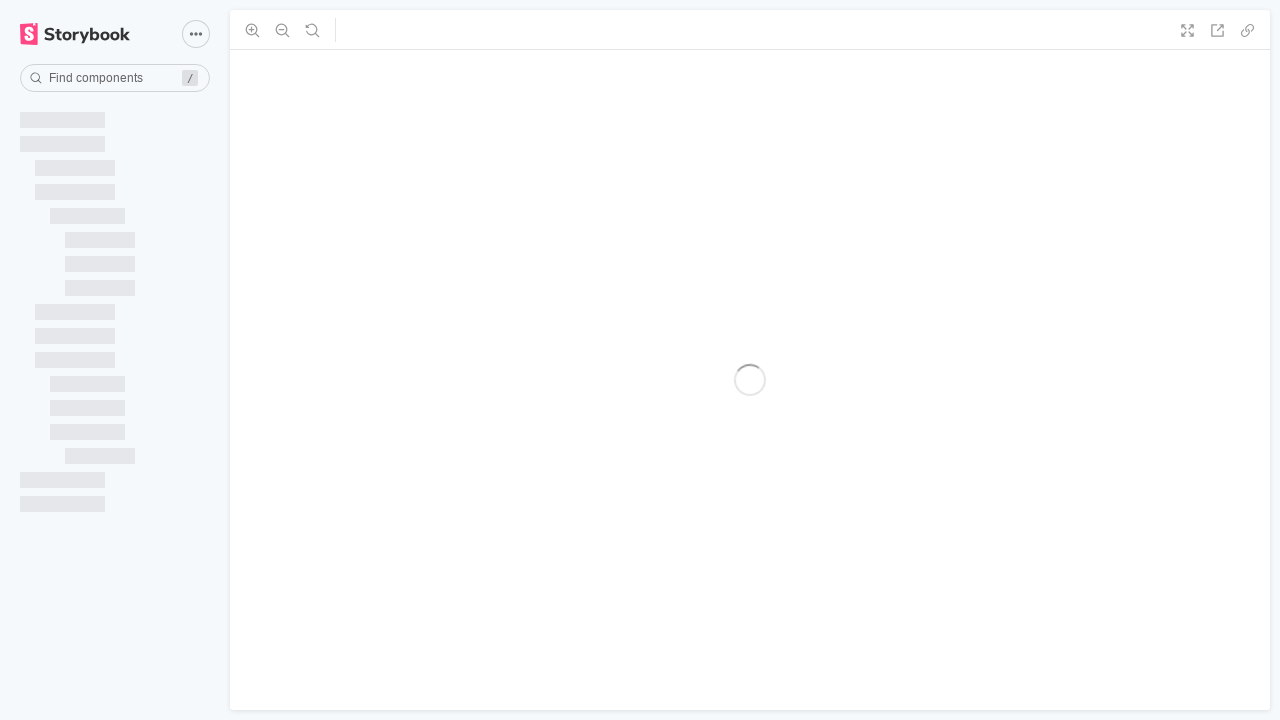

Clicked on Inputs section in sidebar at (115, 206) on text=Inputs
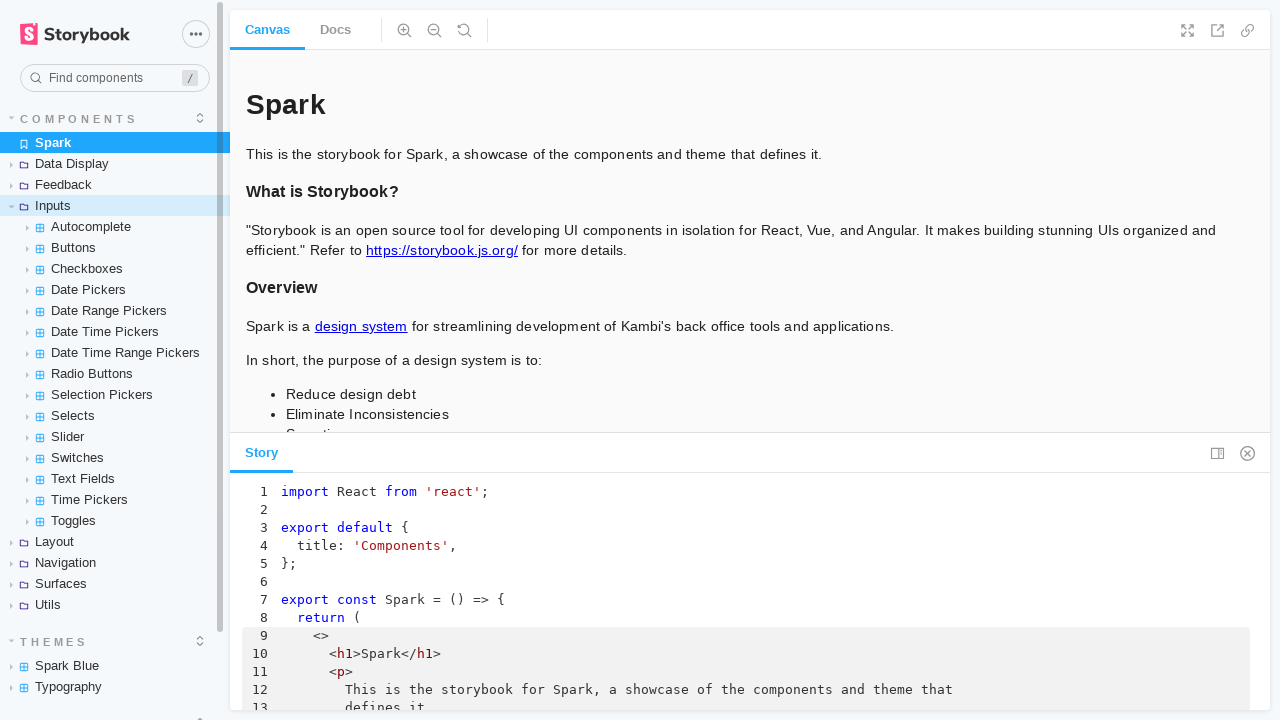

Clicked on Date Time Pickers subsection at (115, 332) on text=Date Time Pickers
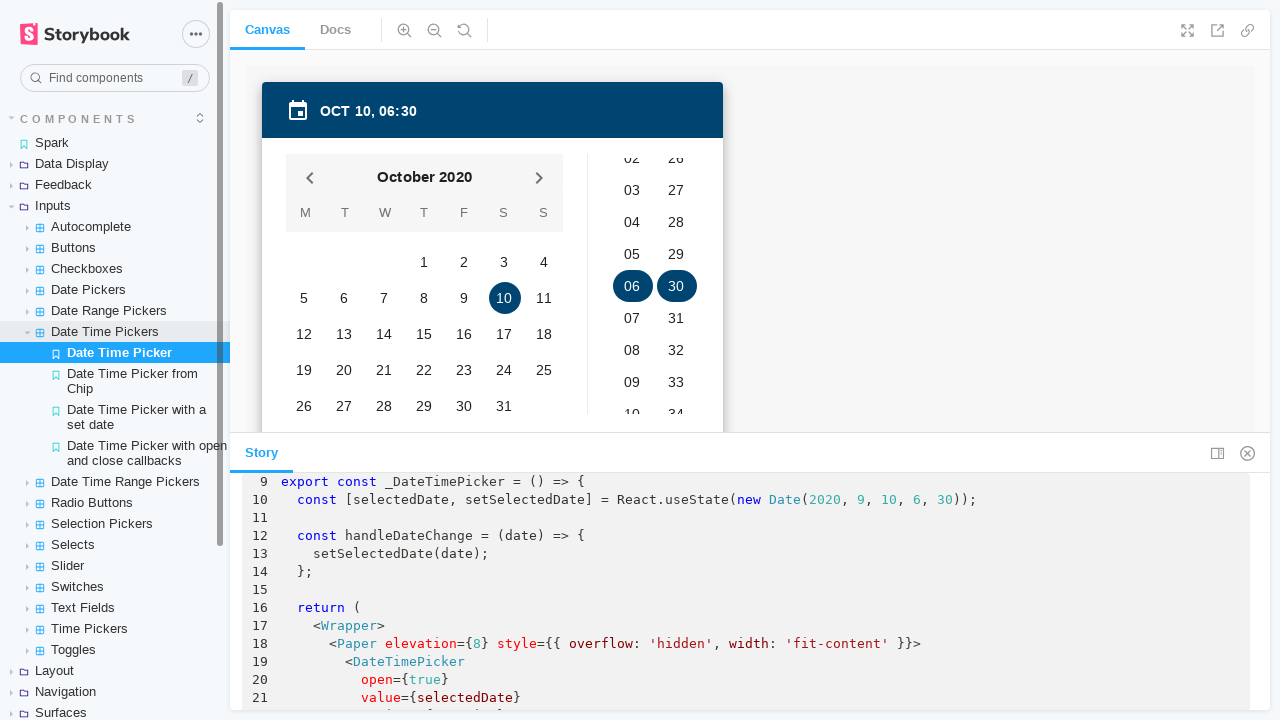

Clicked on Date Time Picker from Chip story at (115, 381) on text=Date Time Picker from Chip
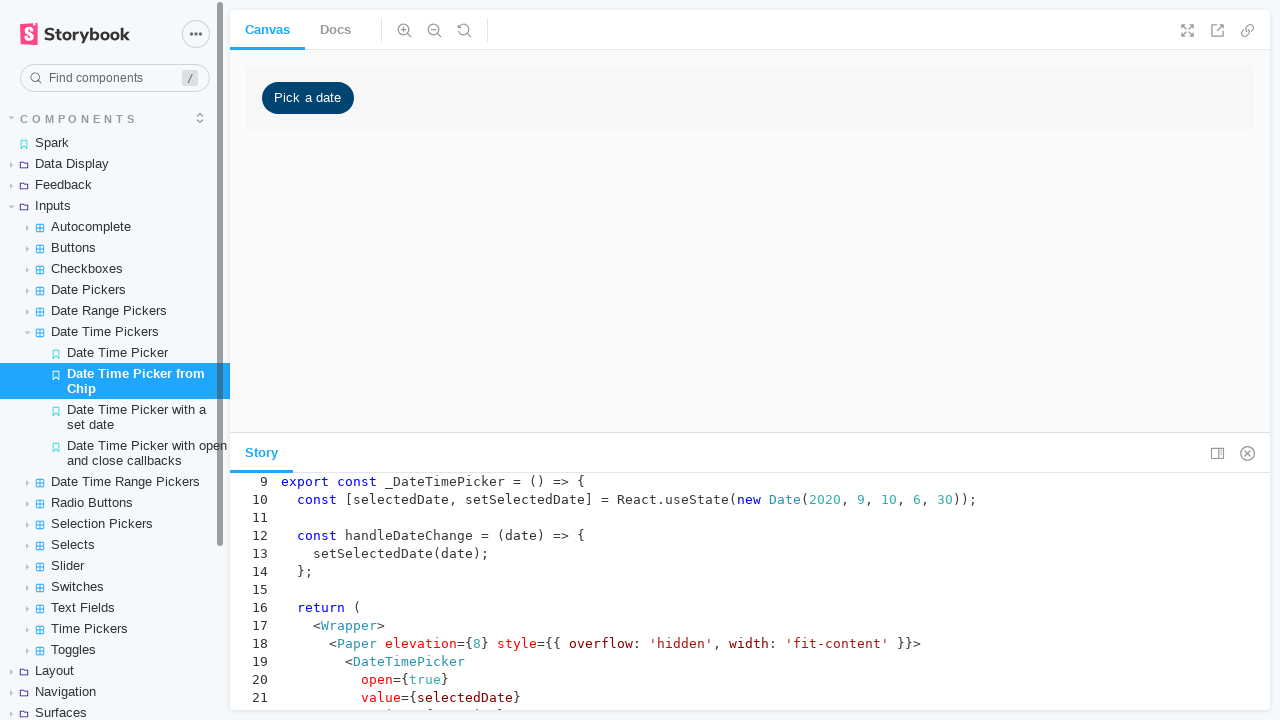

Retrieved storybook preview iframe
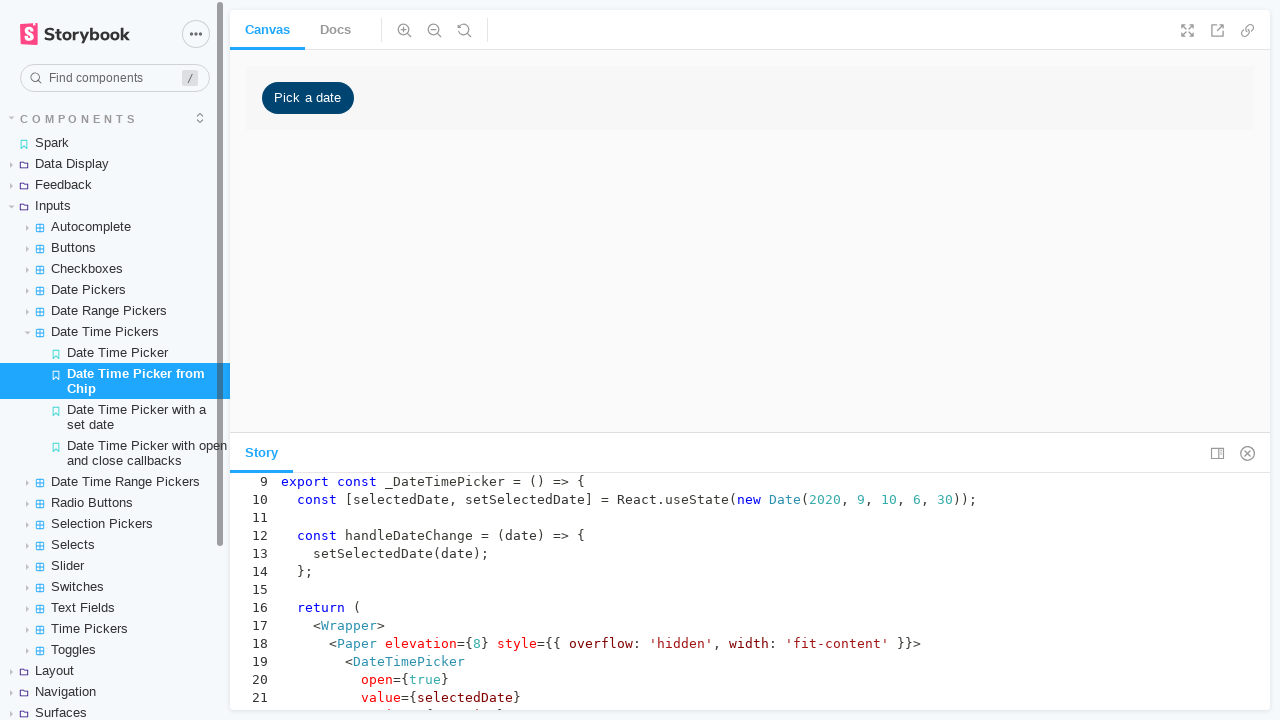

Clicked 'Pick a date' button in date picker at (308, 98) on div[role="button"]:has-text("Pick a date")
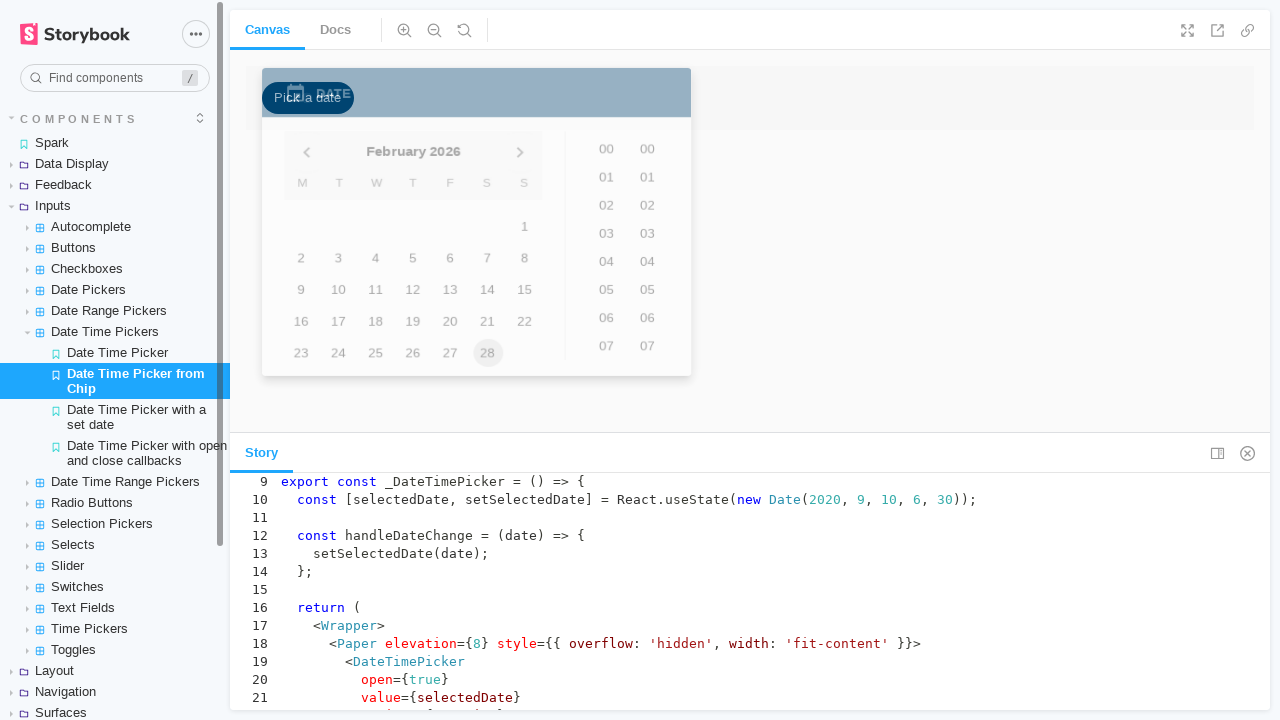

Selected day 7 from date picker at (504, 282) on button:has-text("7")
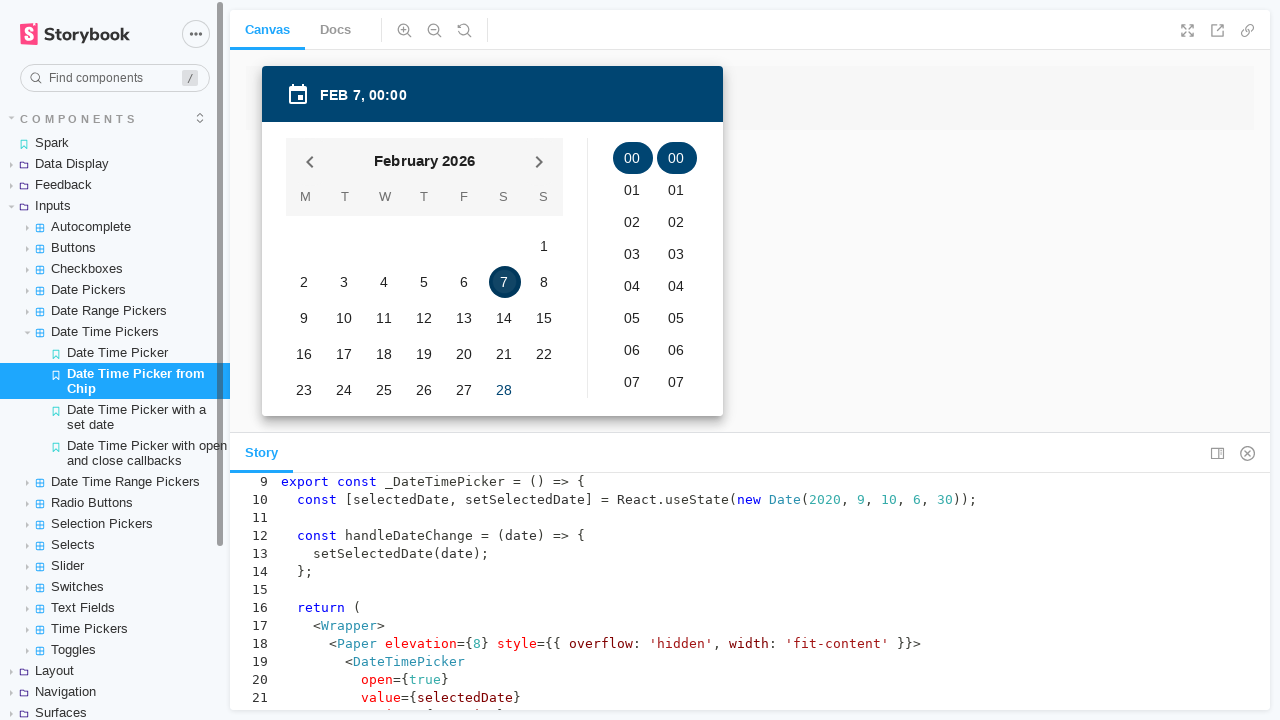

Selected hour 04 from time picker at (632, 286) on button:has-text("04")
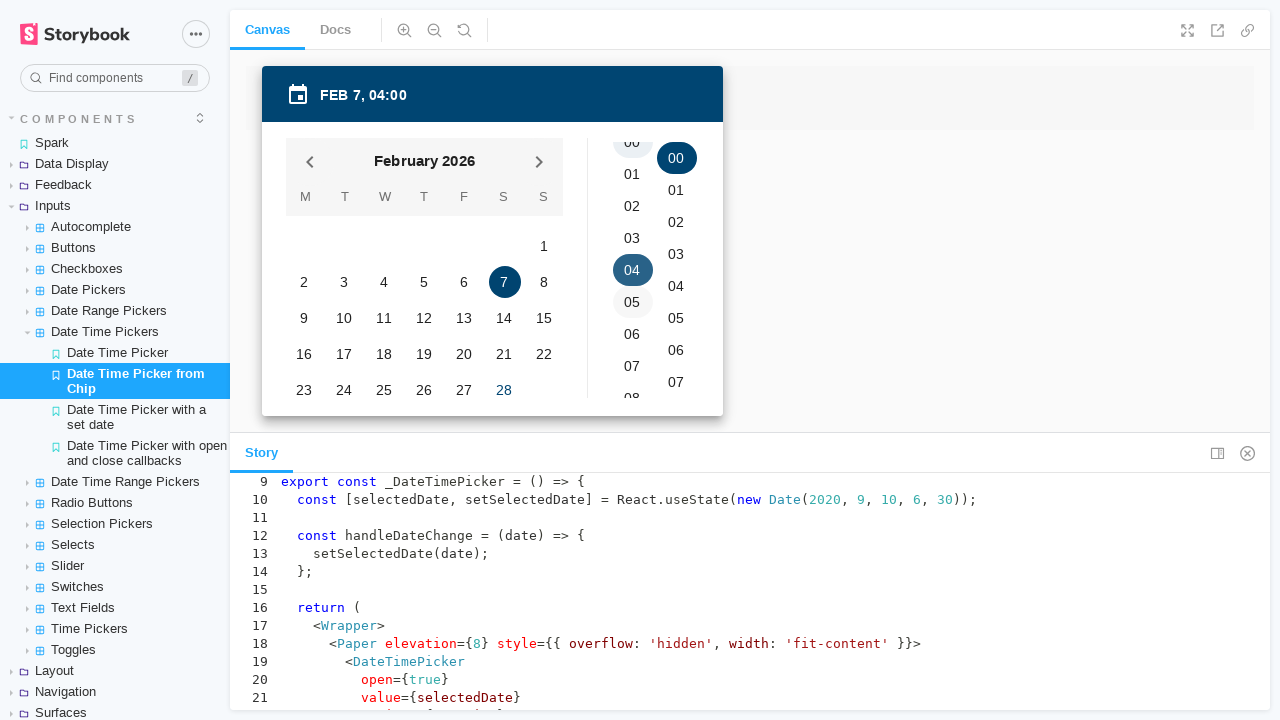

Selected minute 4 from time picker at (676, 286) on #minuteBtn-4
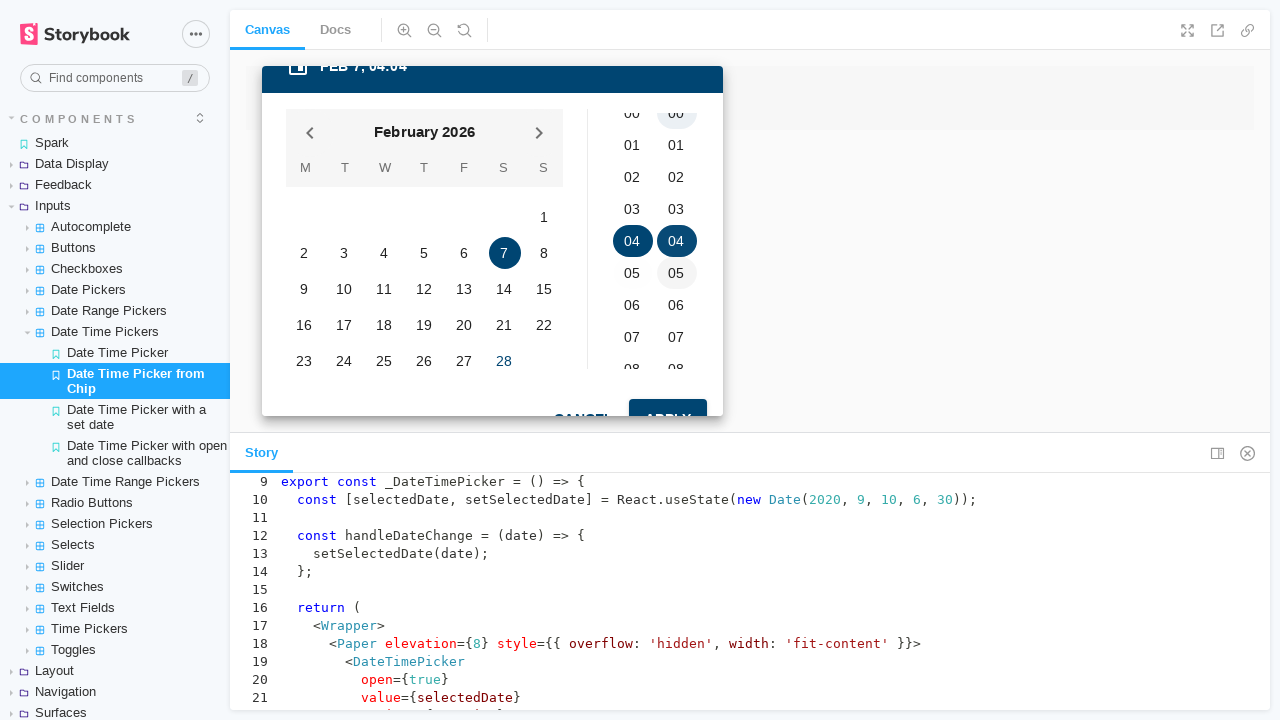

Clicked APPLY button to confirm date and time selection at (668, 396) on button:has-text("APPLY")
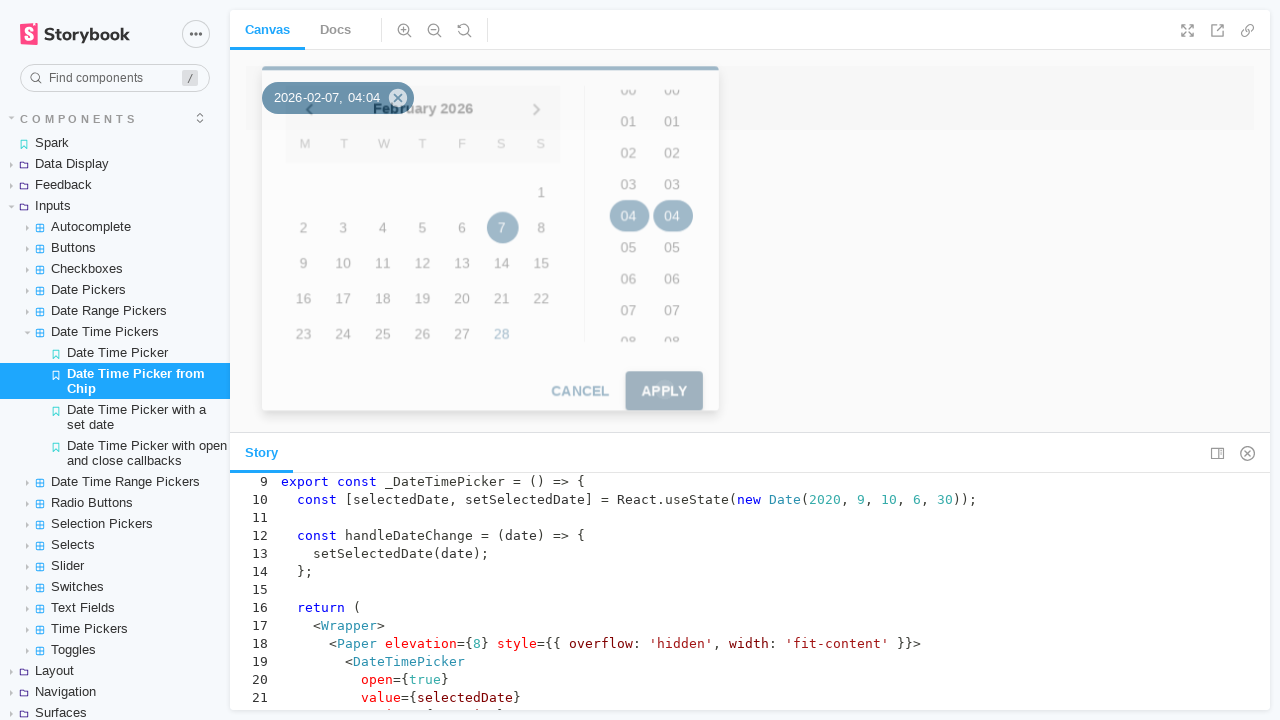

Clicked on Date Time Picker with a set date story at (115, 417) on text=Date Time Picker with a set date
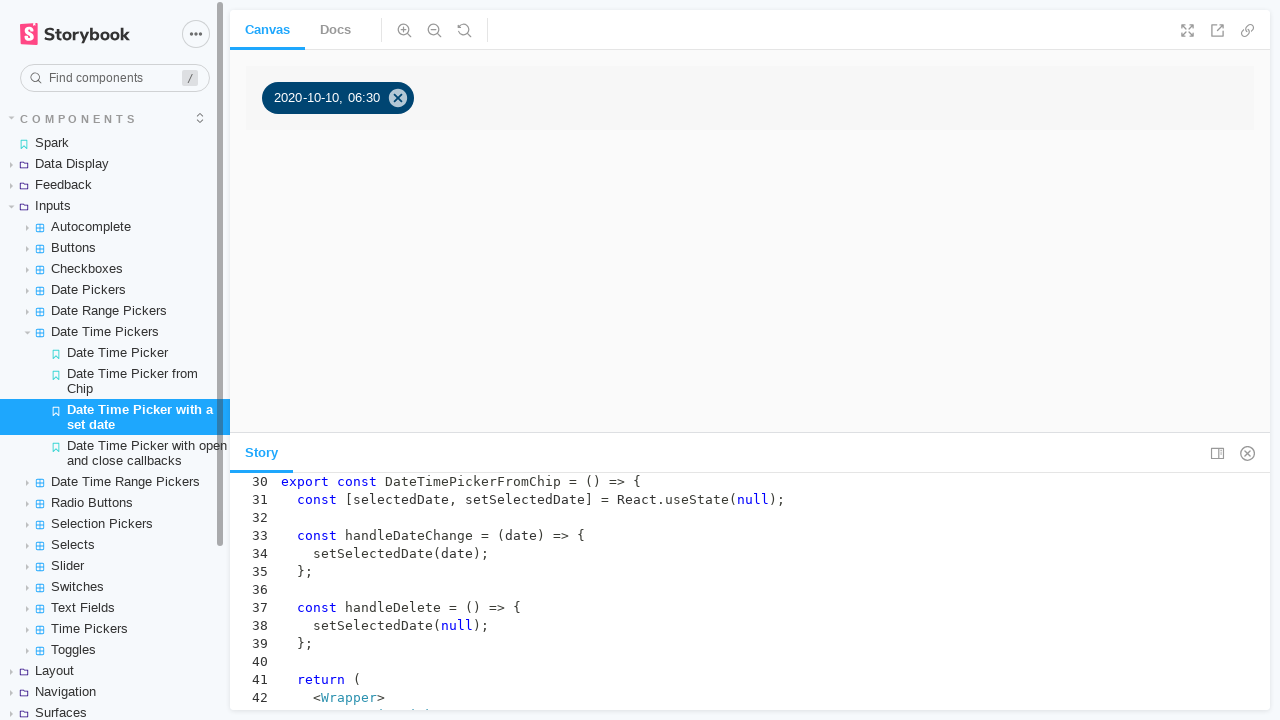

Clicked on Date Time Picker with open and close callbacks story at (115, 453) on text=Date Time Picker with open and close callbacks
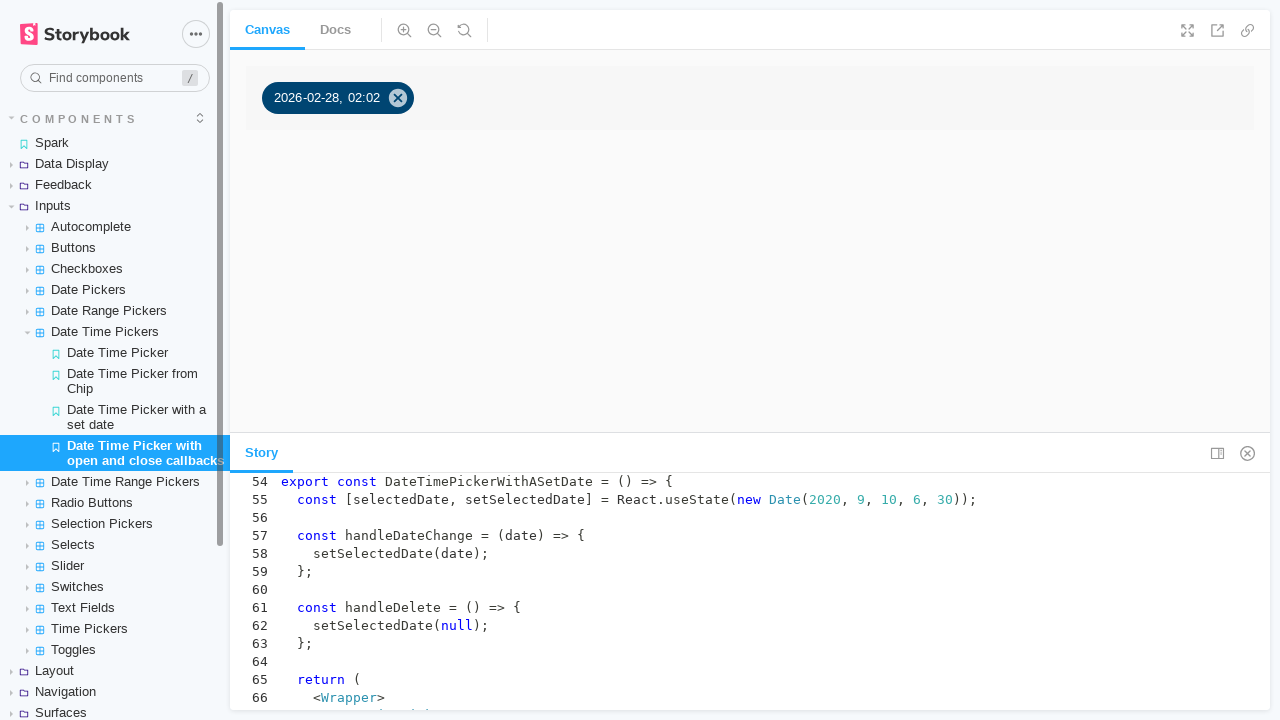

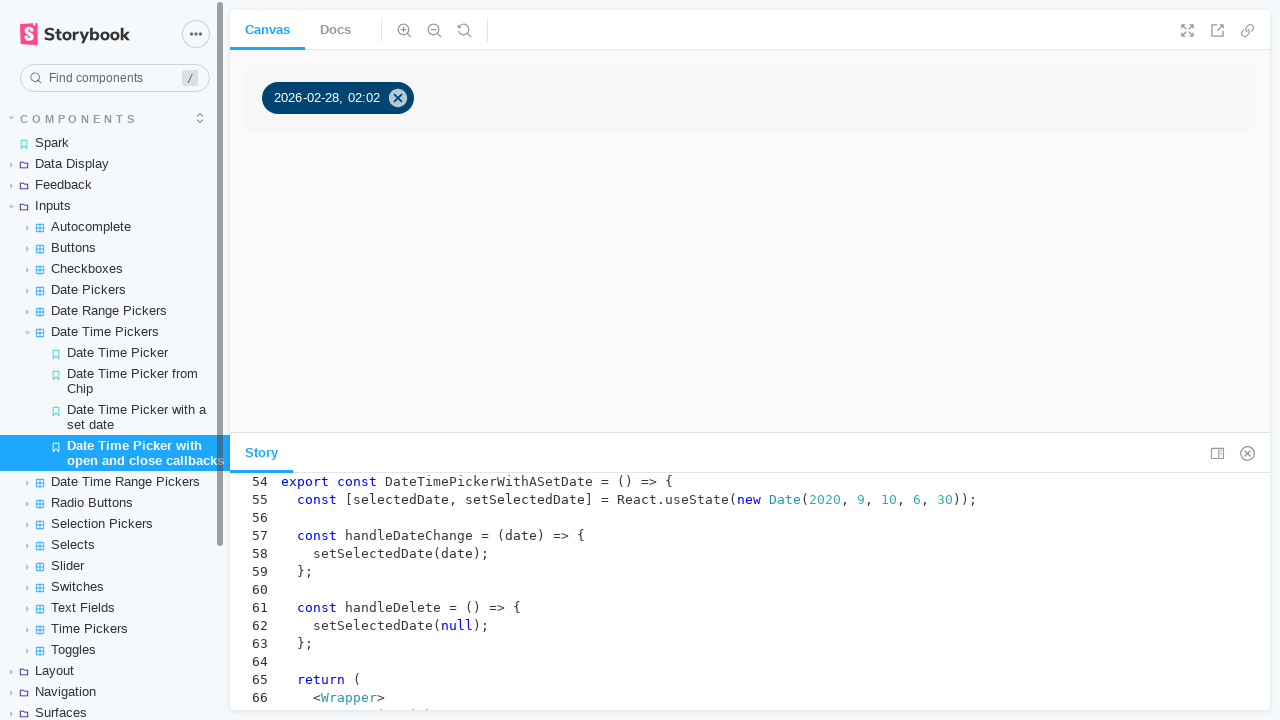